Tests browser zoom functionality by navigating to a website and using JavaScript to zoom out the page to 30%

Starting URL: https://rightstartmath.com/

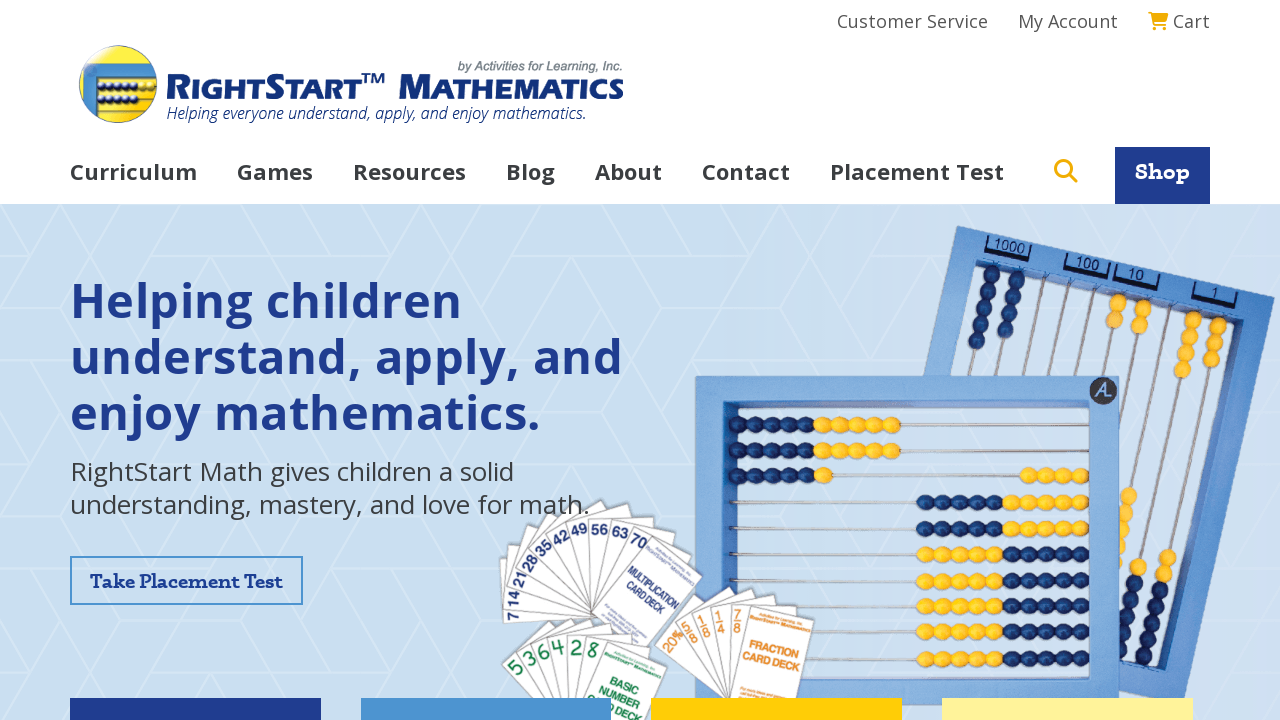

Executed JavaScript to zoom page out to 30%
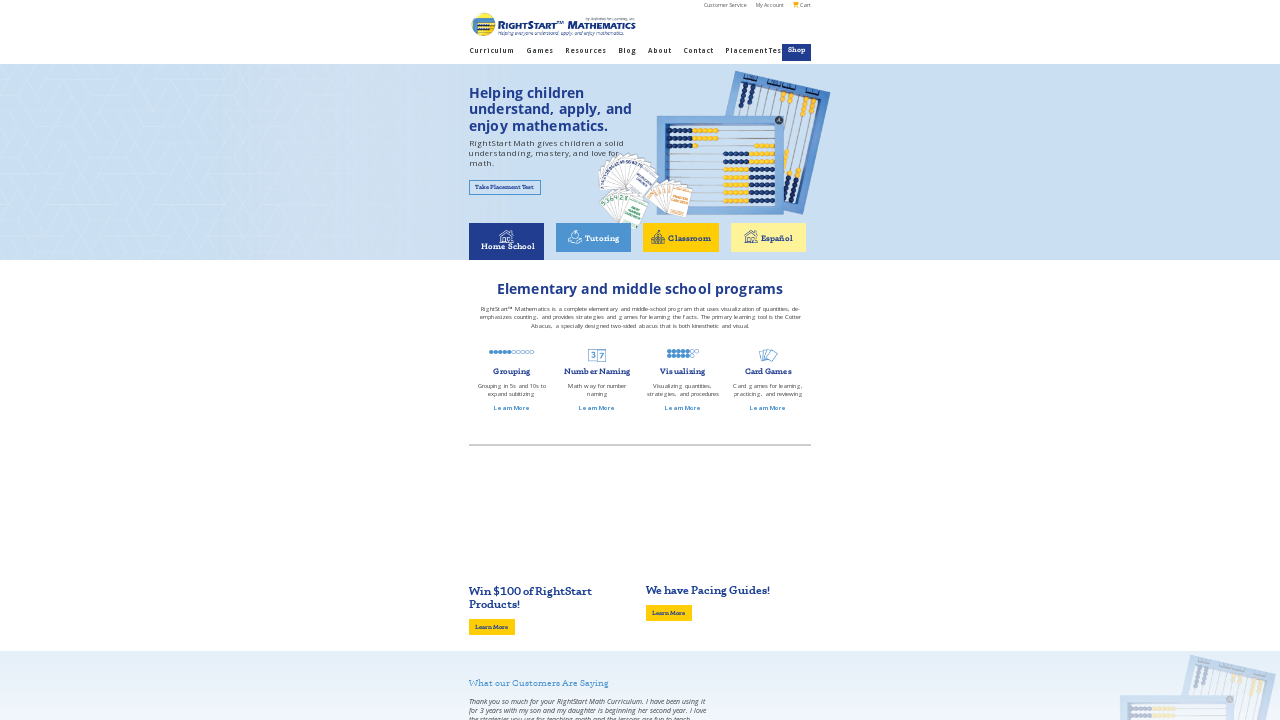

Waited 2 seconds to observe the zoom effect
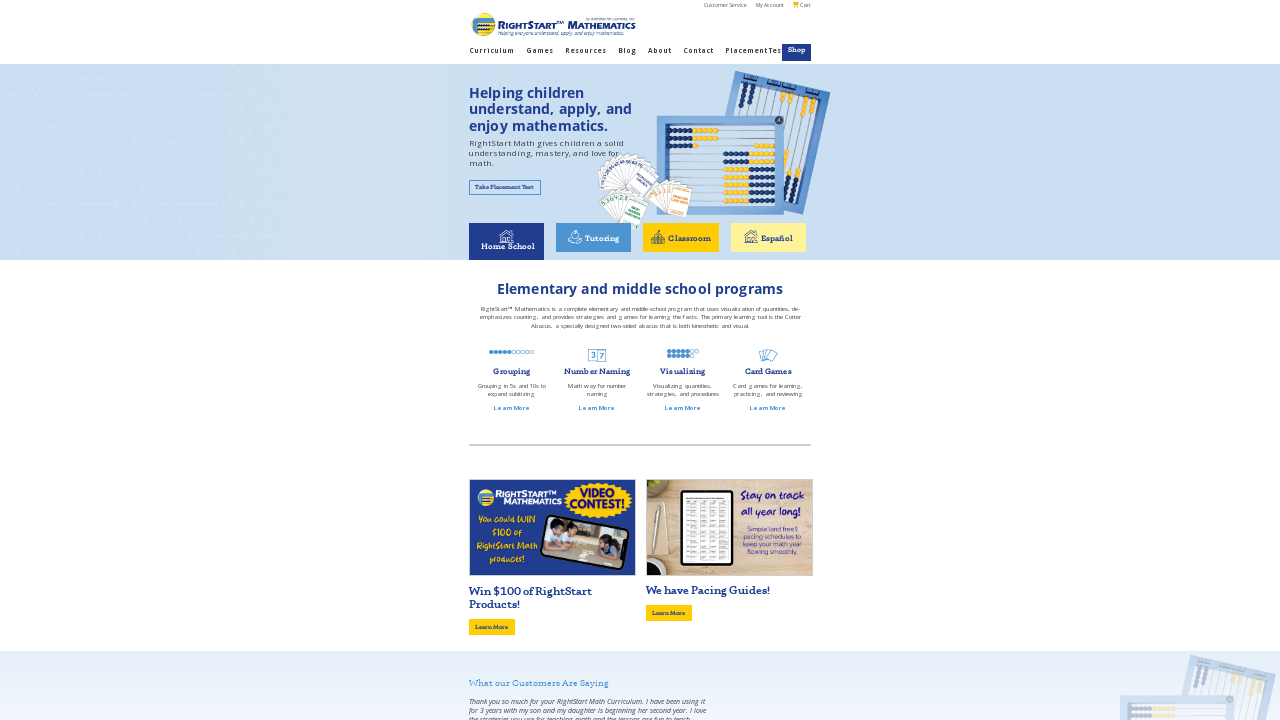

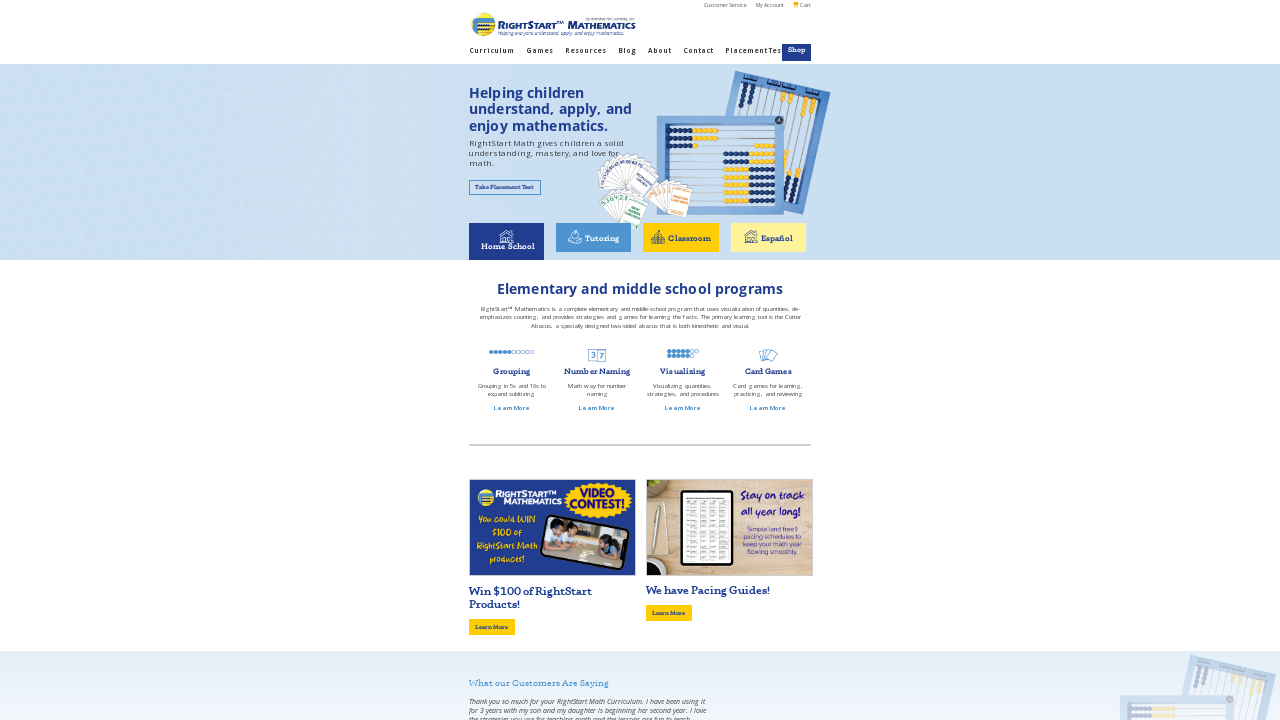